Tests clicking on a collapsable element and then clicking an about link using implicit wait synchronization

Starting URL: https://eviltester.github.io/synchole/collapseable.html

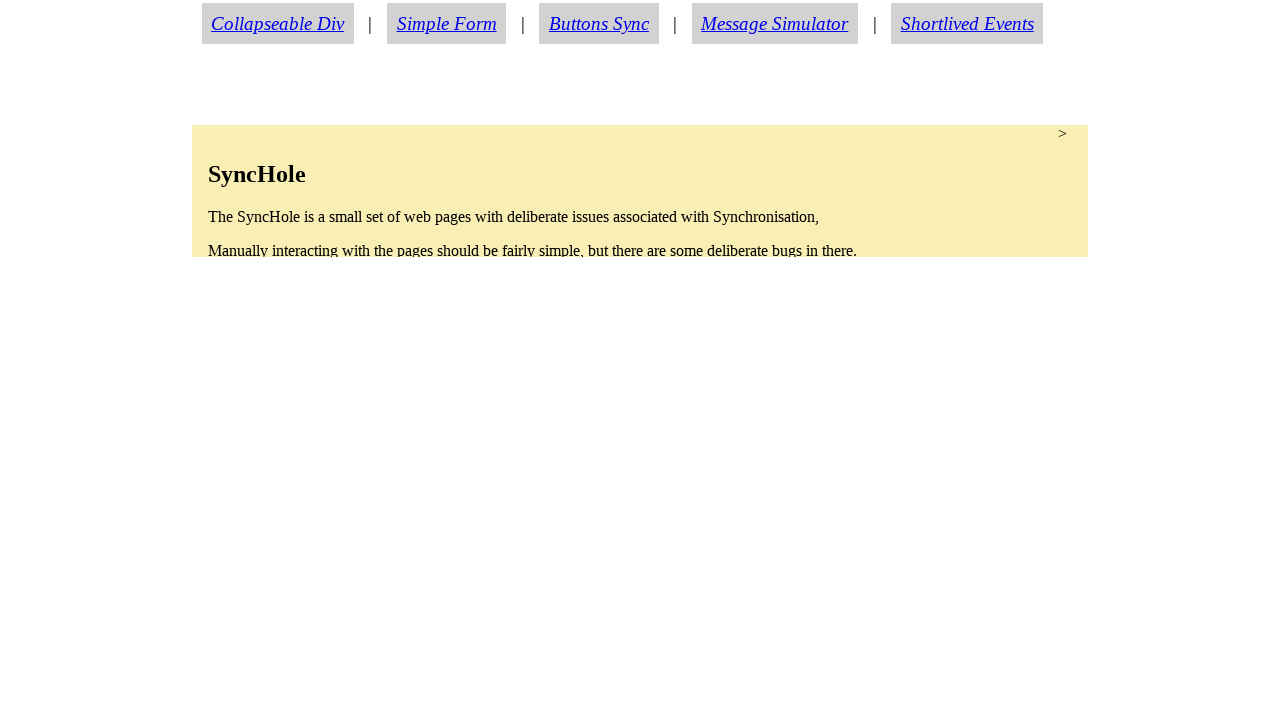

Clicked on collapsable element to expand it at (640, 191) on #collapsable
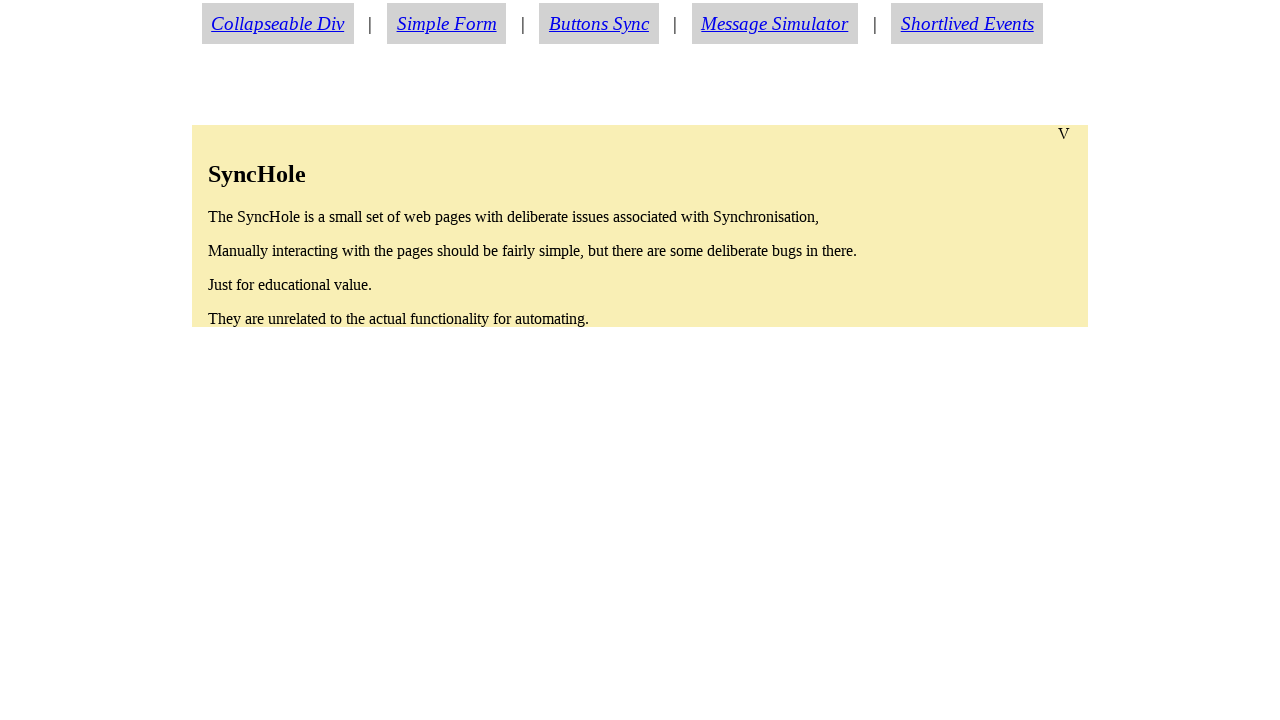

About link became visible after collapsable element expanded
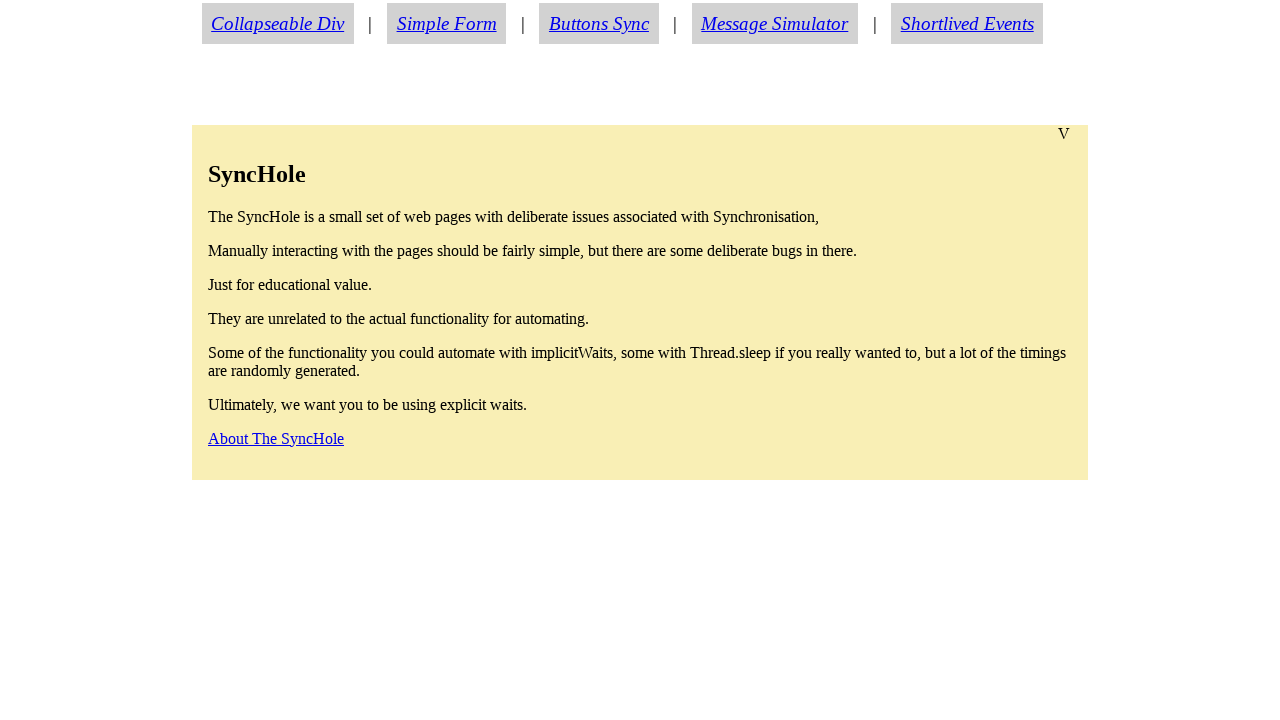

Clicked on about link at (276, 438) on #aboutlink
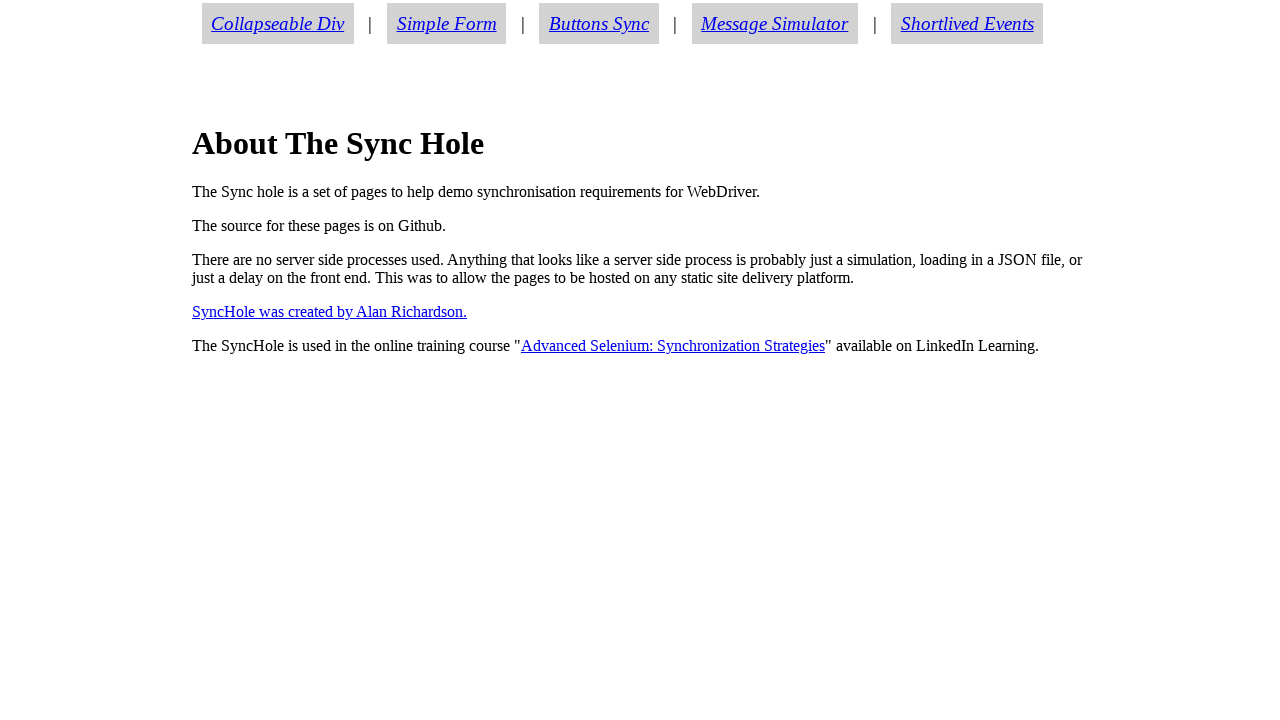

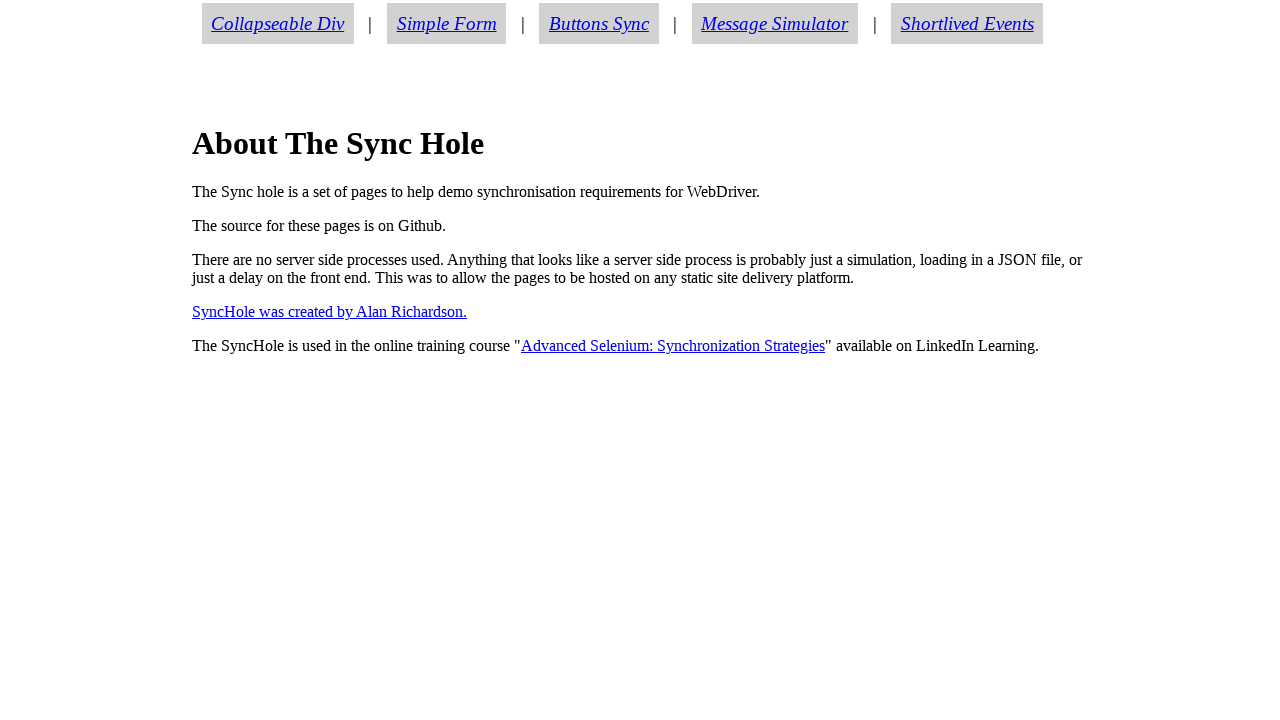